Monitors resource loading performance by navigating to the OrangeHRM demo site and waiting for DOM content to load.

Starting URL: https://opensource-demo.orangehrmlive.com

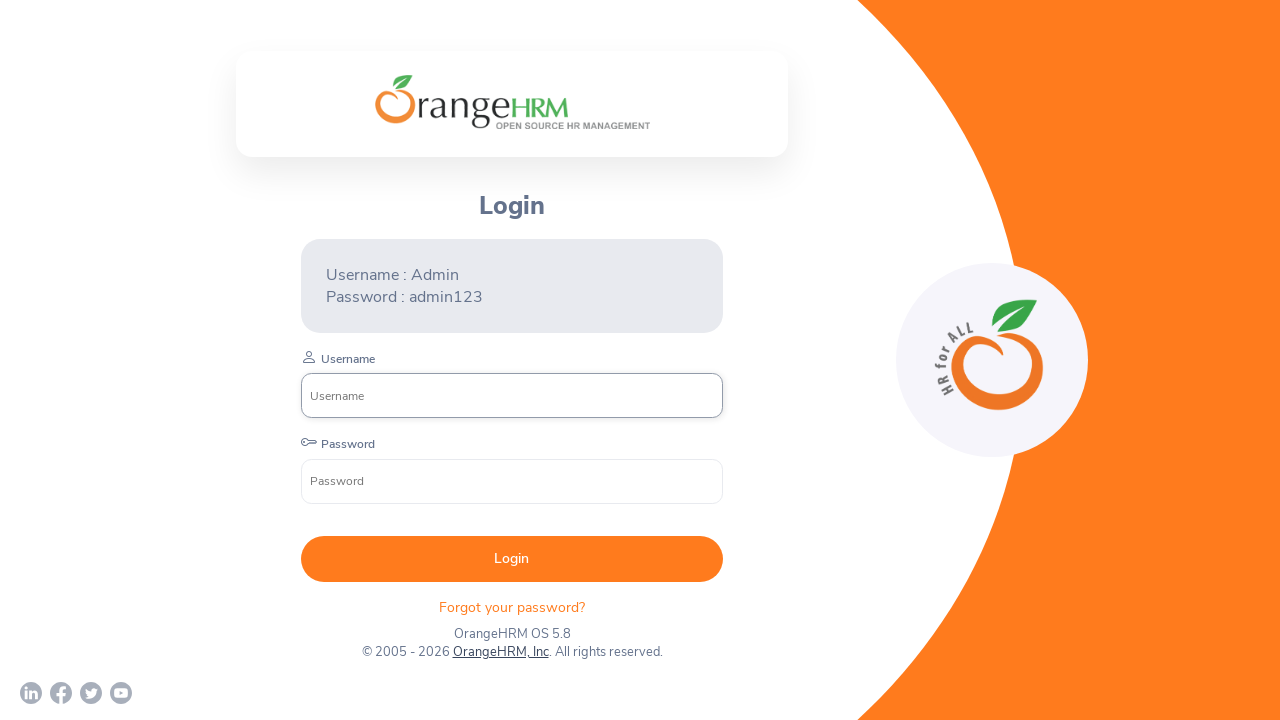

Waited for DOM content to load on OrangeHRM demo site
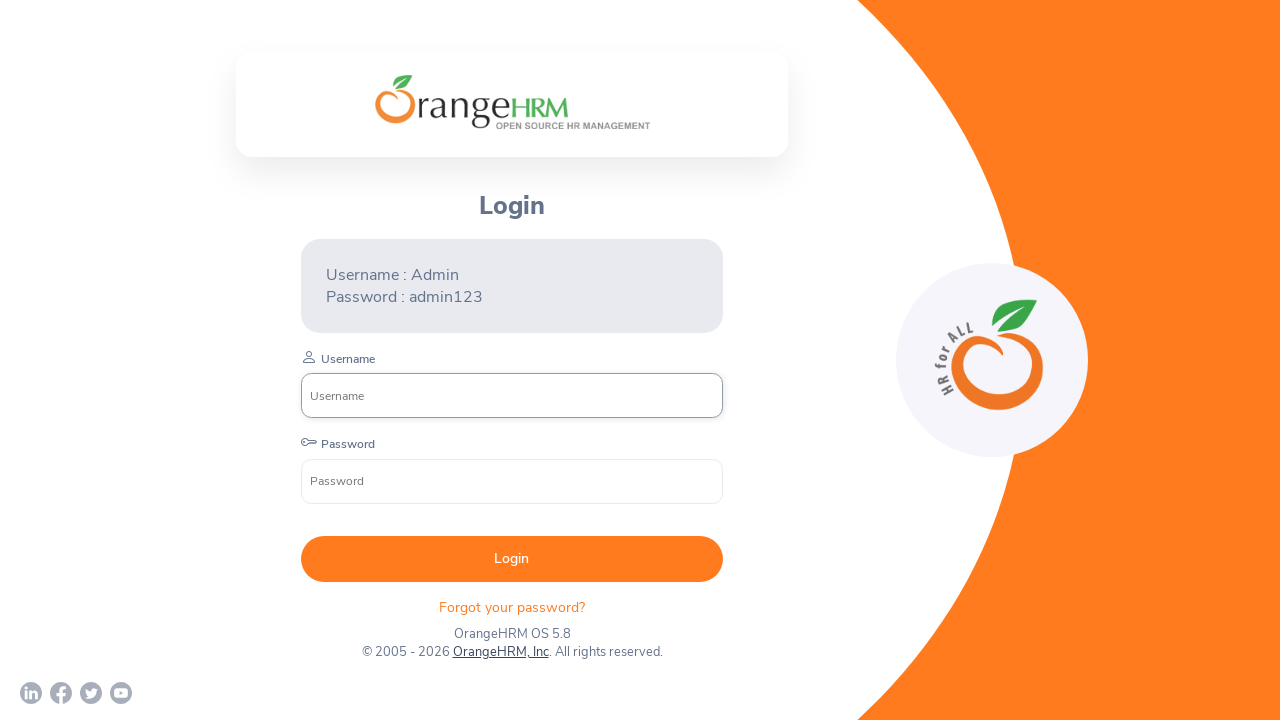

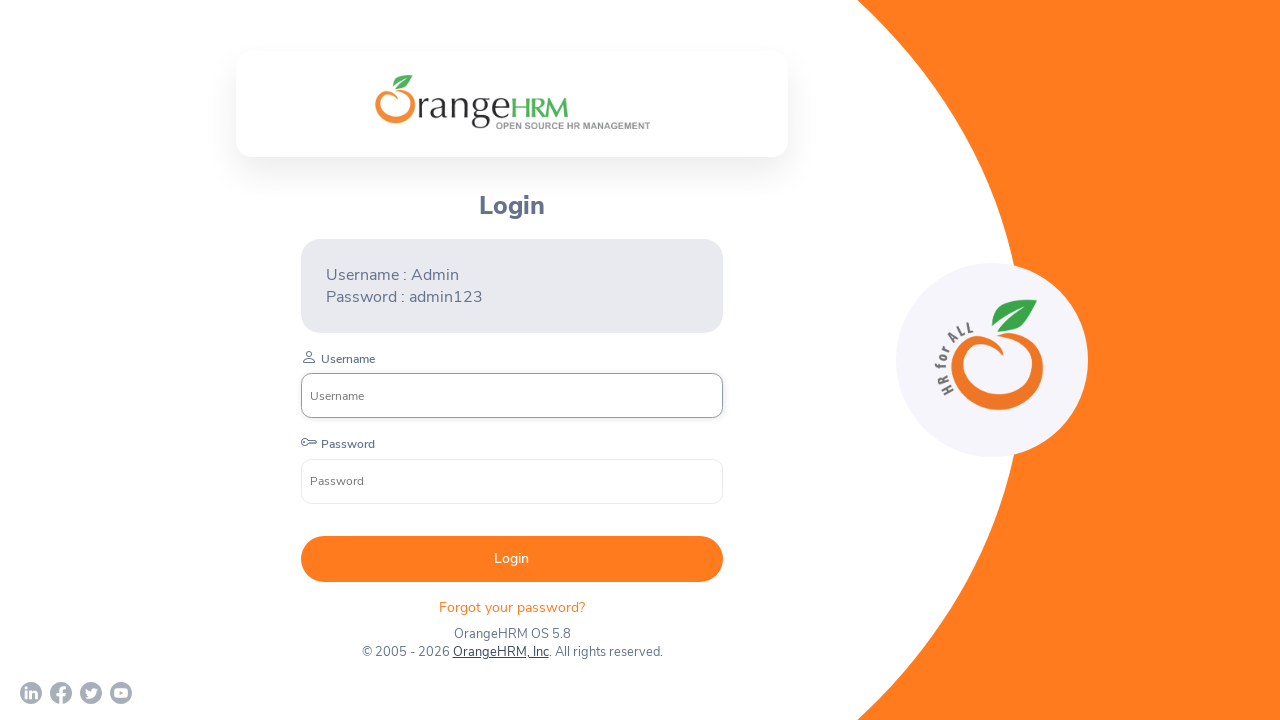